Demonstrates keyboard event simulation by pressing the SPACE key 10 times on the page body with intervals, testing key press functionality on a webpage.

Starting URL: http://www.qq.com

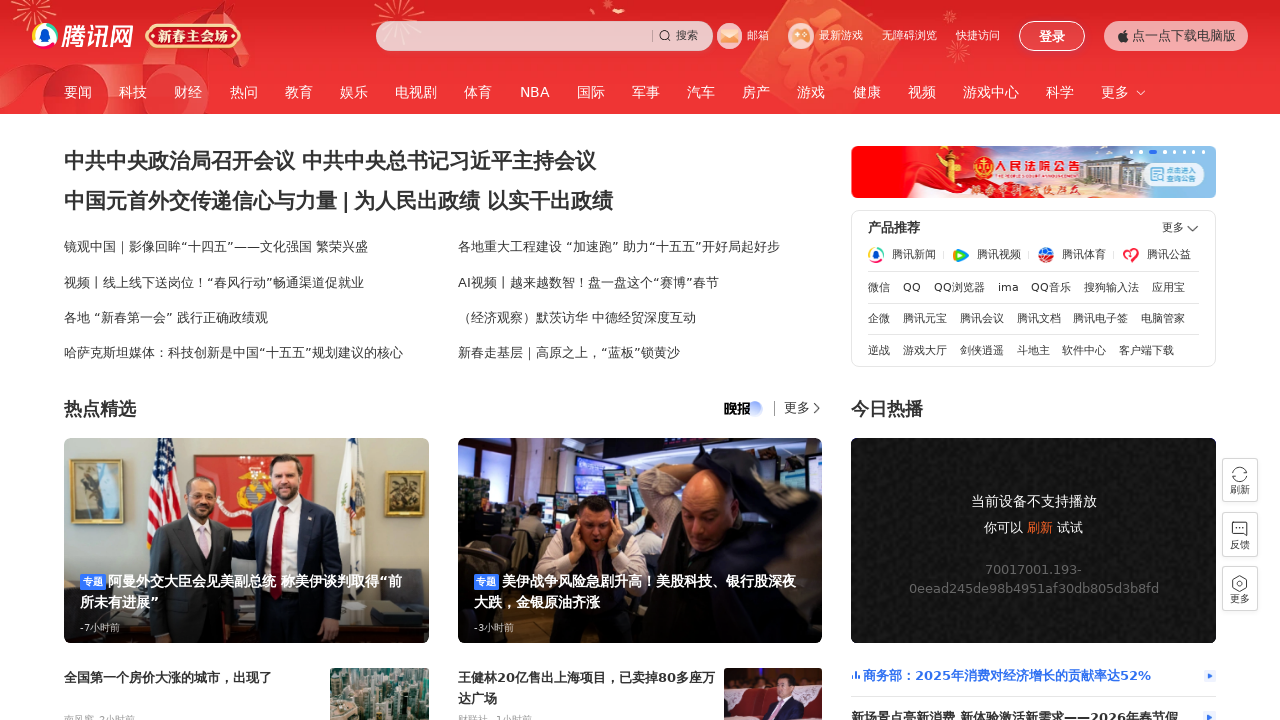

Pressed SPACE key (press 1 of 10)
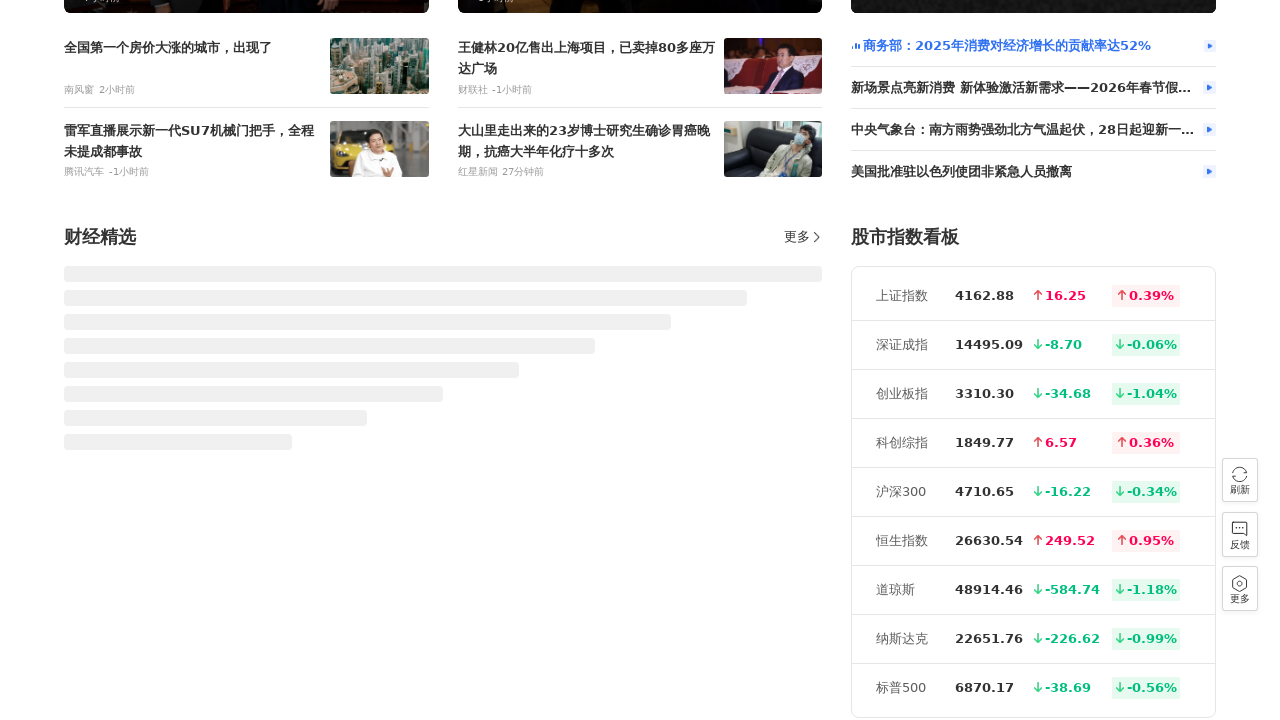

Waited 1.5 seconds before next SPACE key press
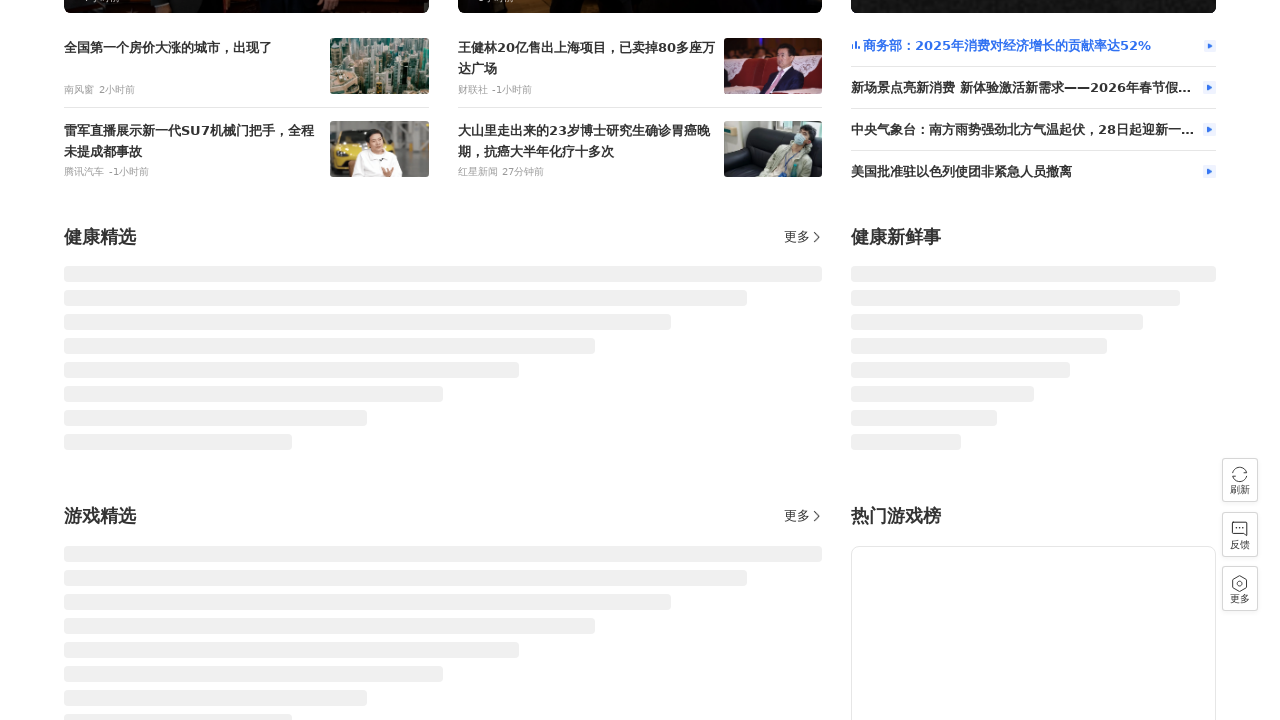

Pressed SPACE key (press 2 of 10)
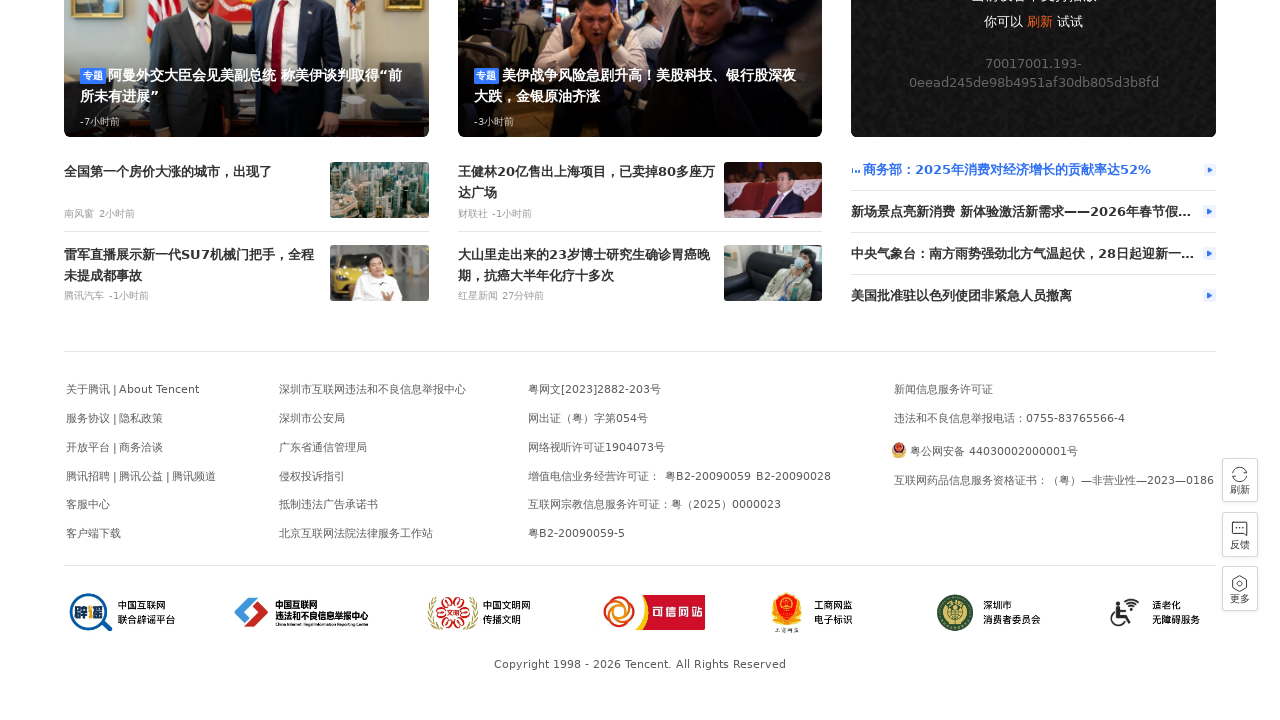

Waited 1.5 seconds before next SPACE key press
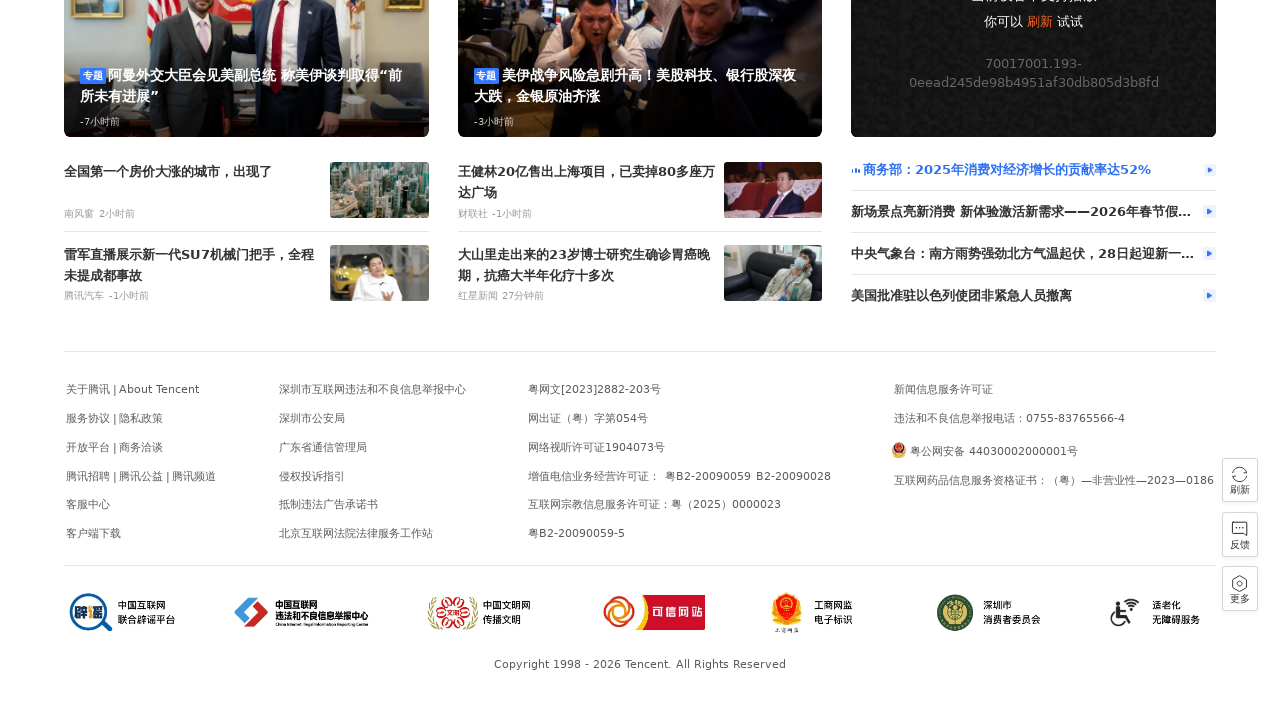

Pressed SPACE key (press 3 of 10)
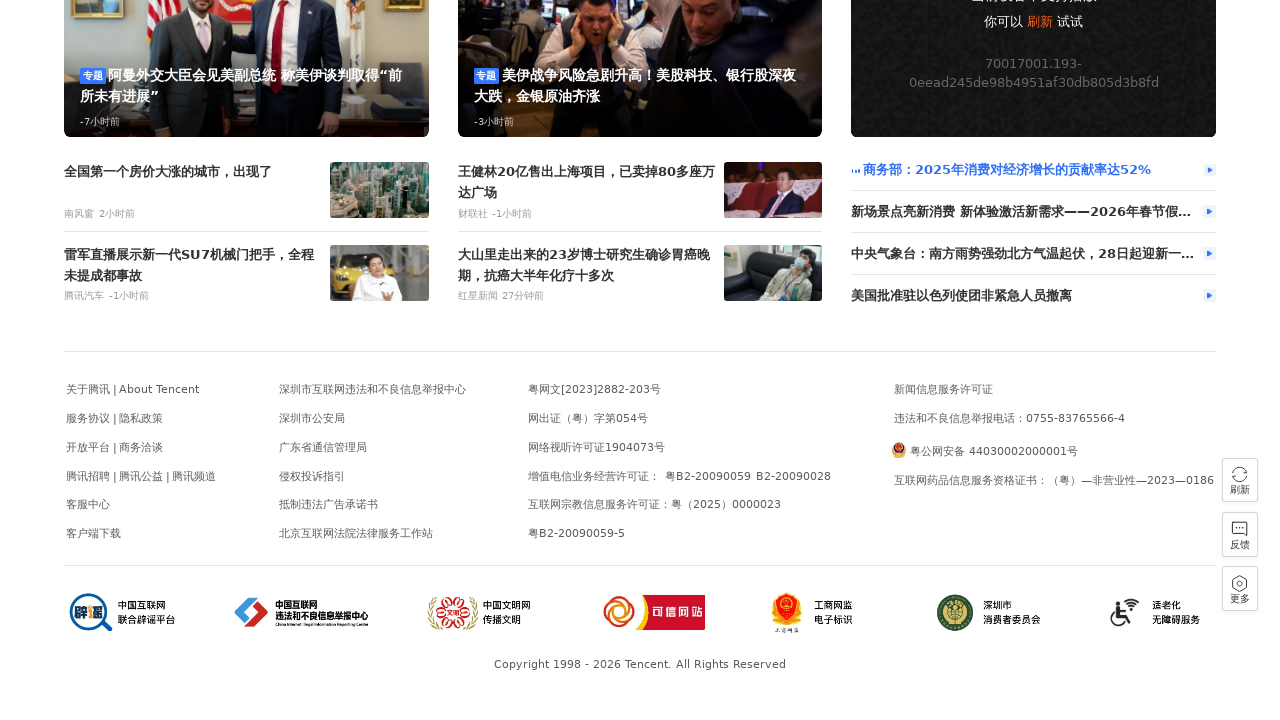

Waited 1.5 seconds before next SPACE key press
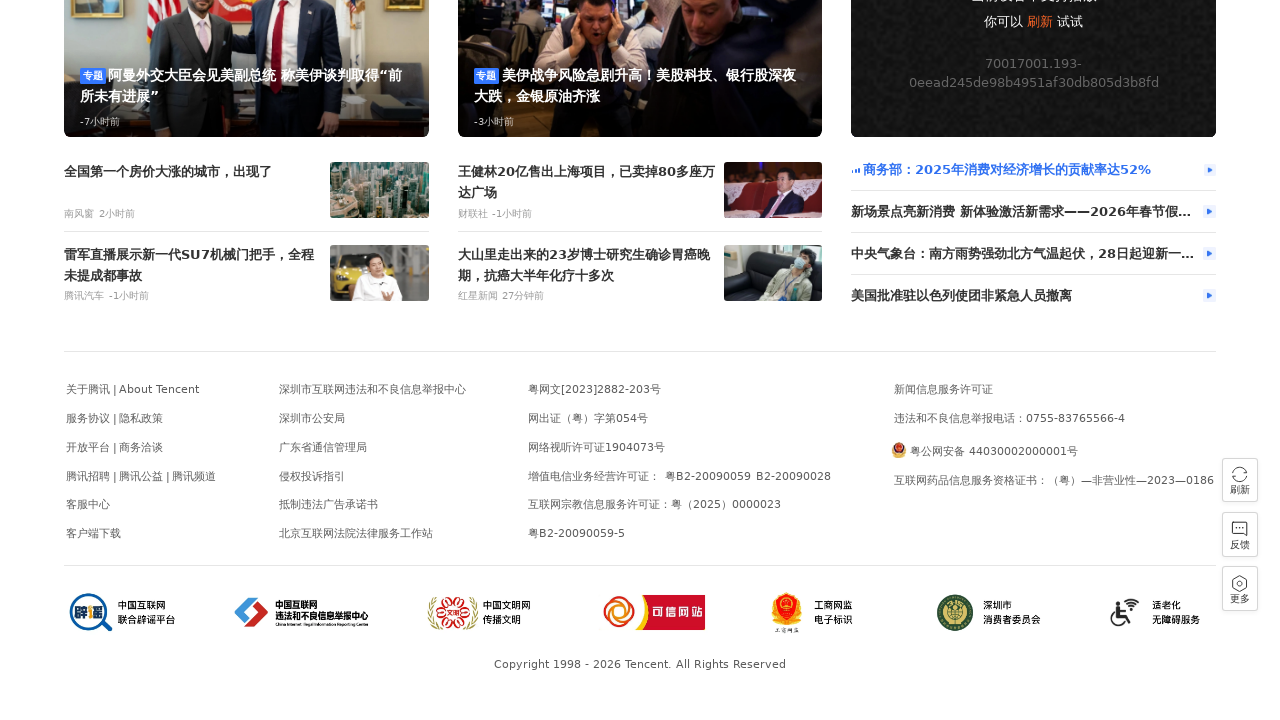

Pressed SPACE key (press 4 of 10)
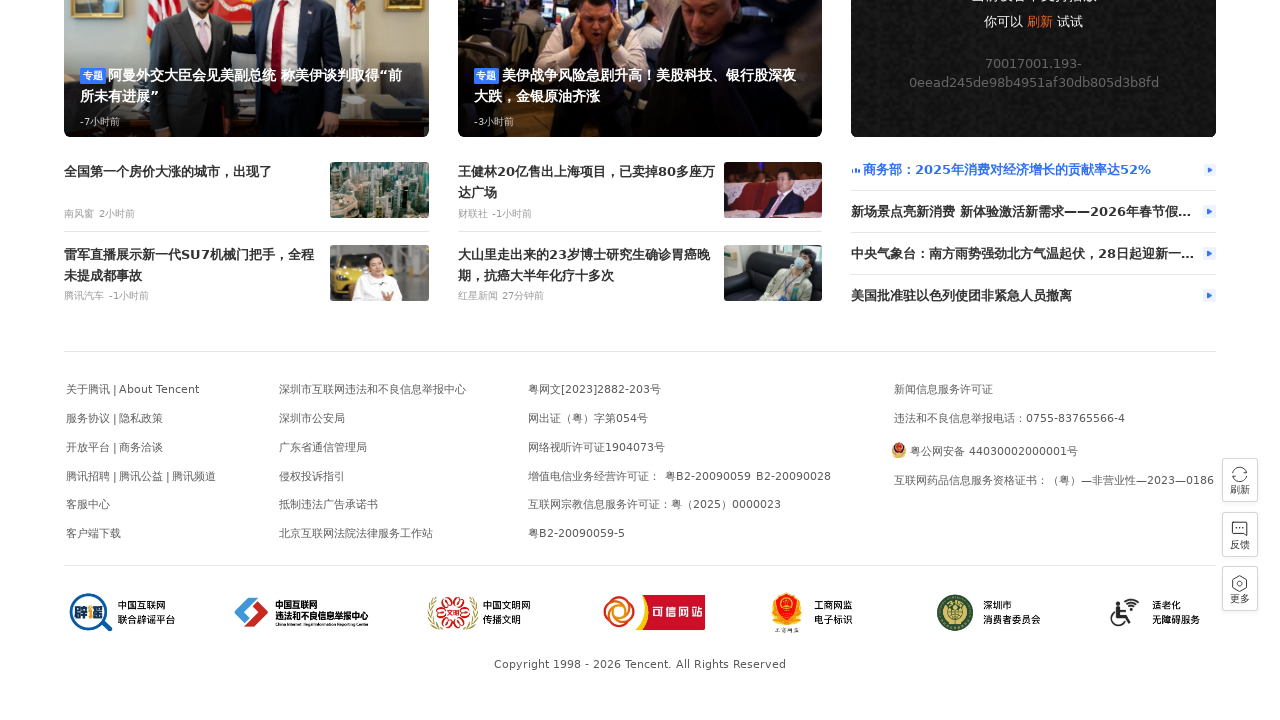

Waited 1.5 seconds before next SPACE key press
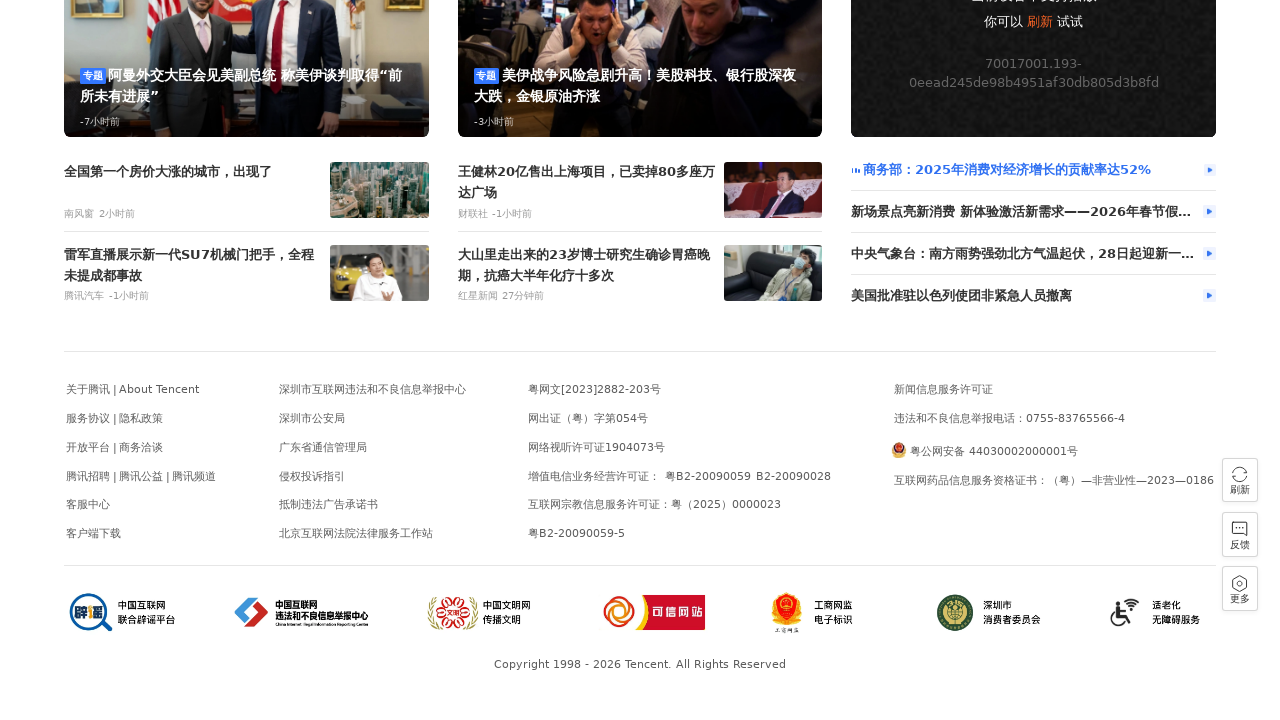

Pressed SPACE key (press 5 of 10)
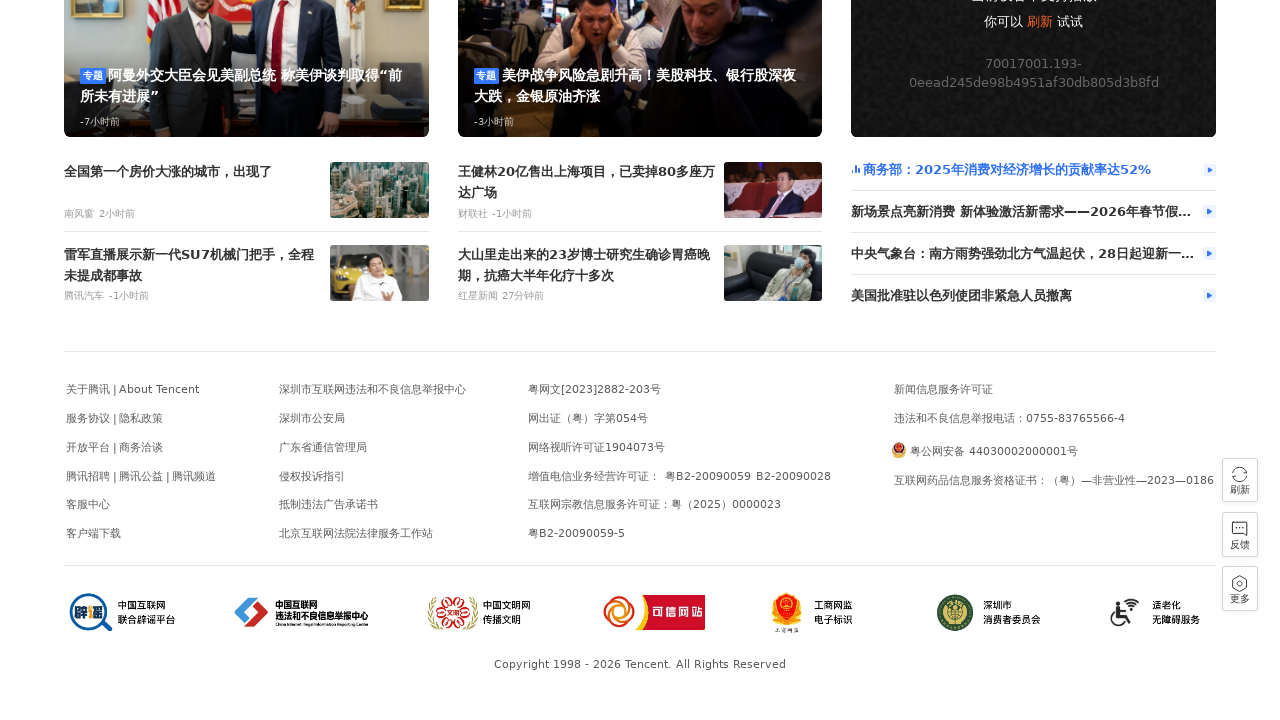

Waited 1.5 seconds before next SPACE key press
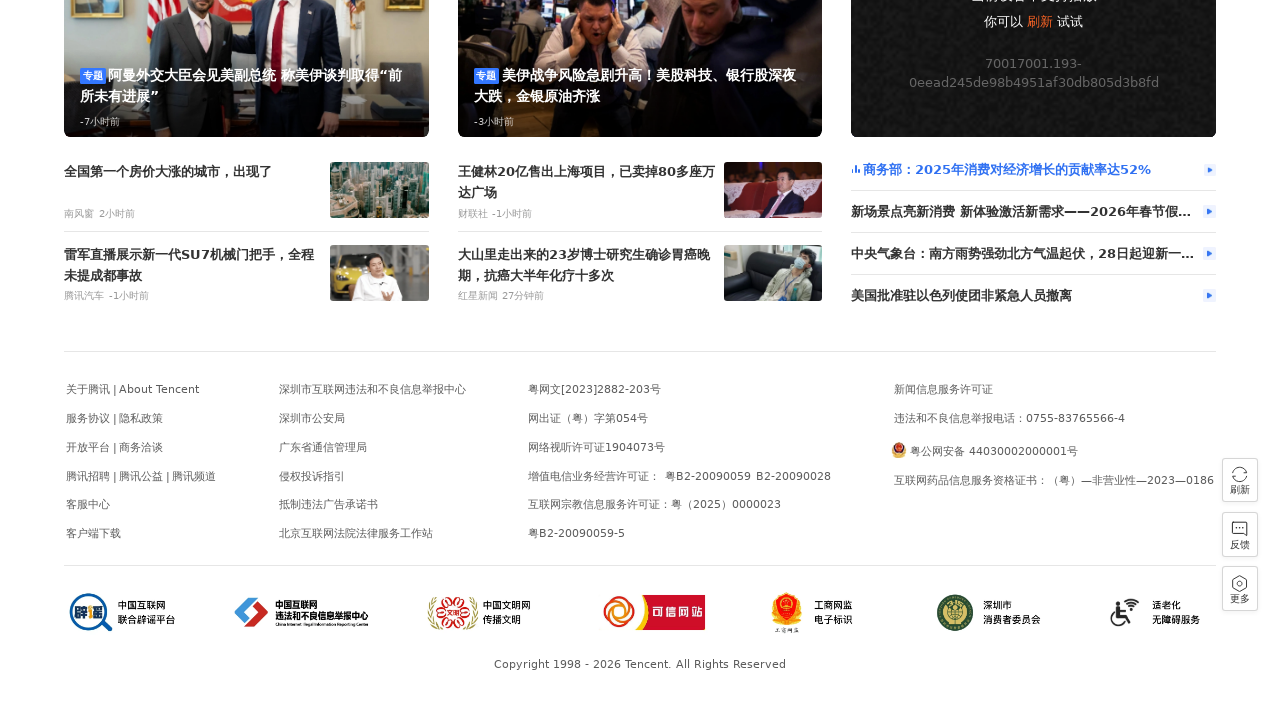

Pressed SPACE key (press 6 of 10)
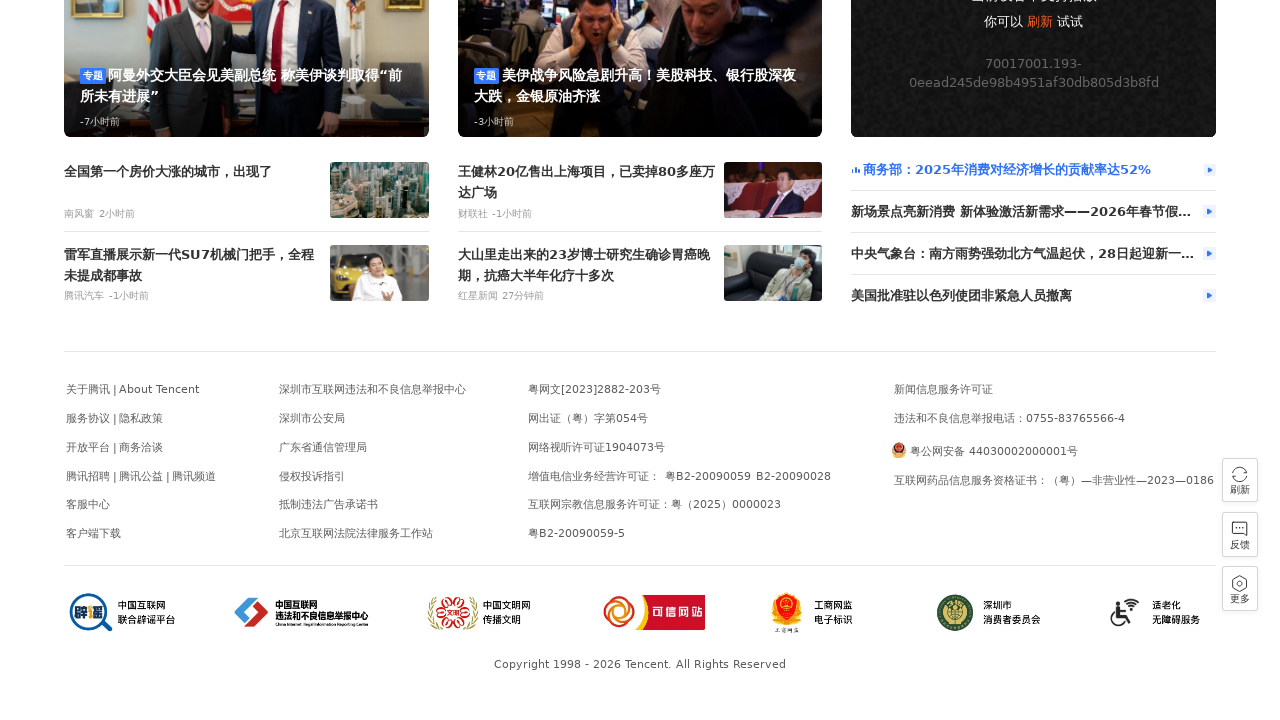

Waited 1.5 seconds before next SPACE key press
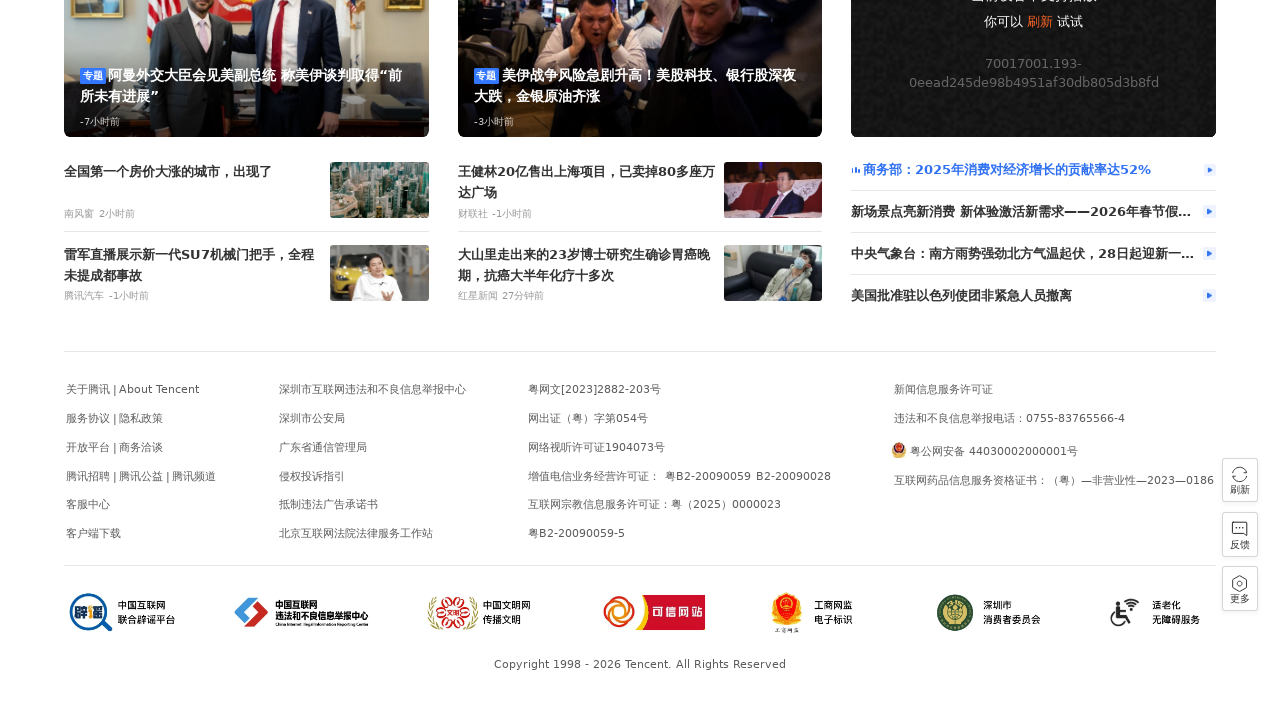

Pressed SPACE key (press 7 of 10)
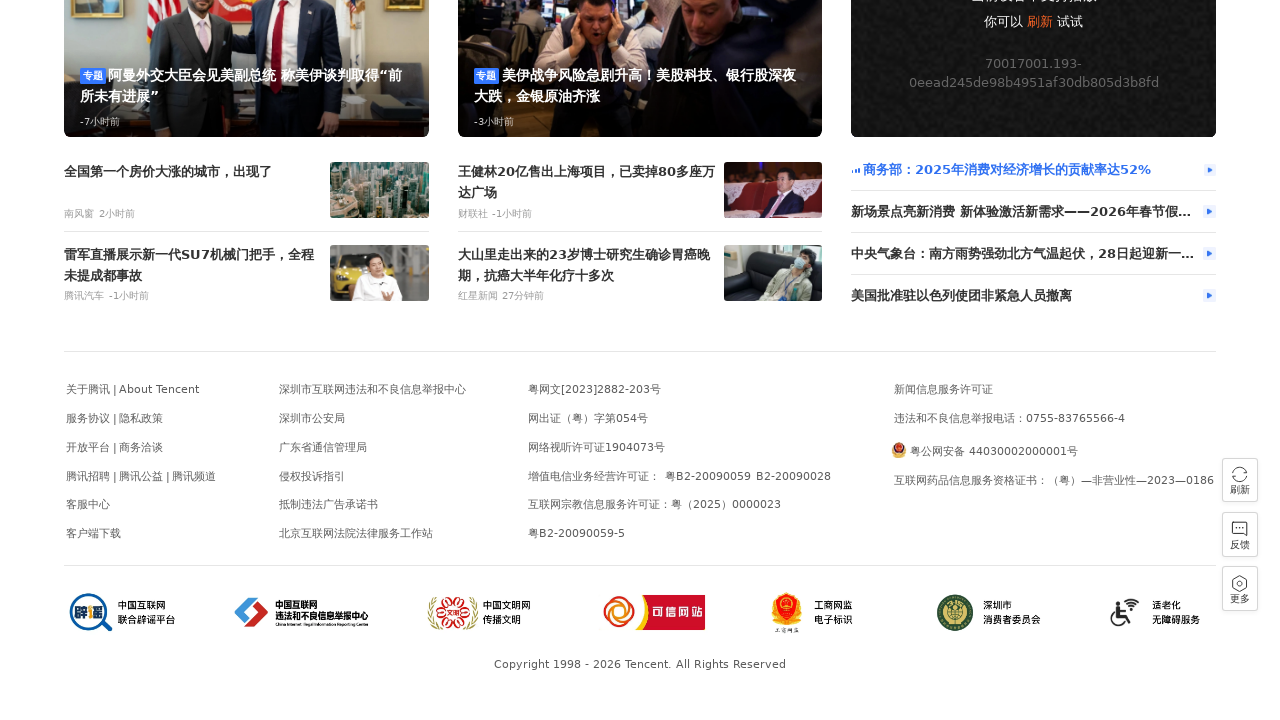

Waited 1.5 seconds before next SPACE key press
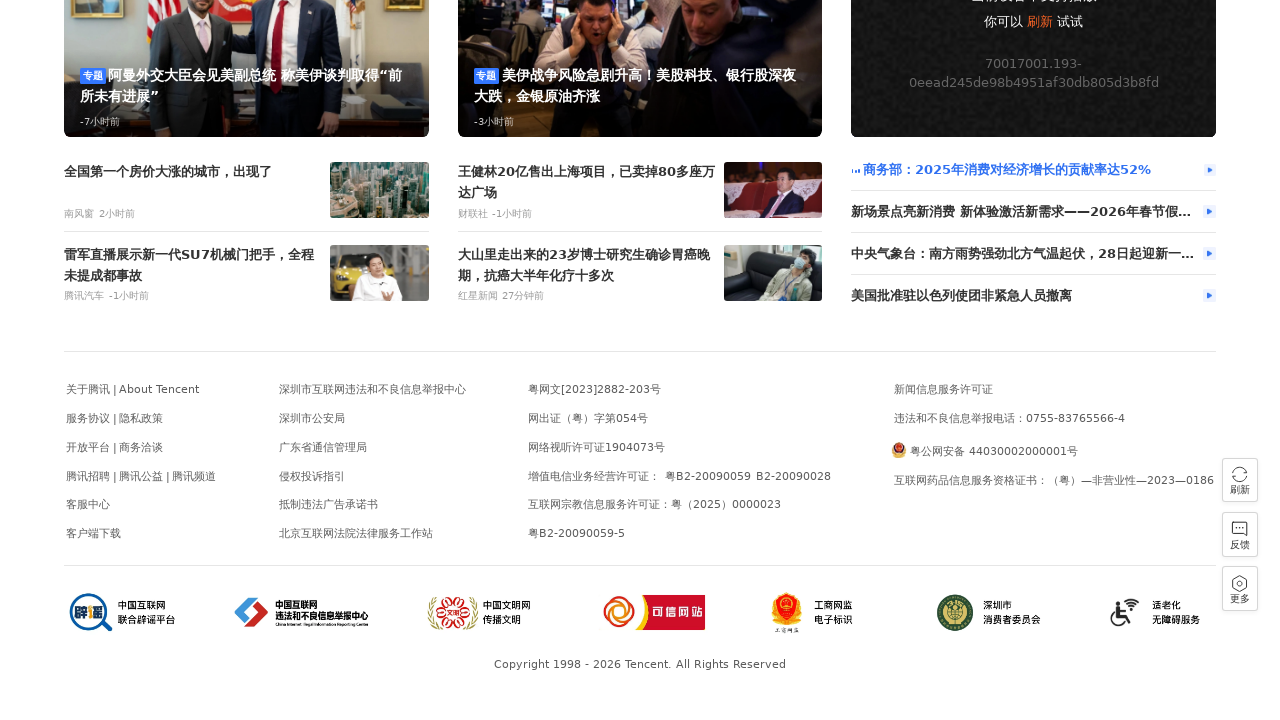

Pressed SPACE key (press 8 of 10)
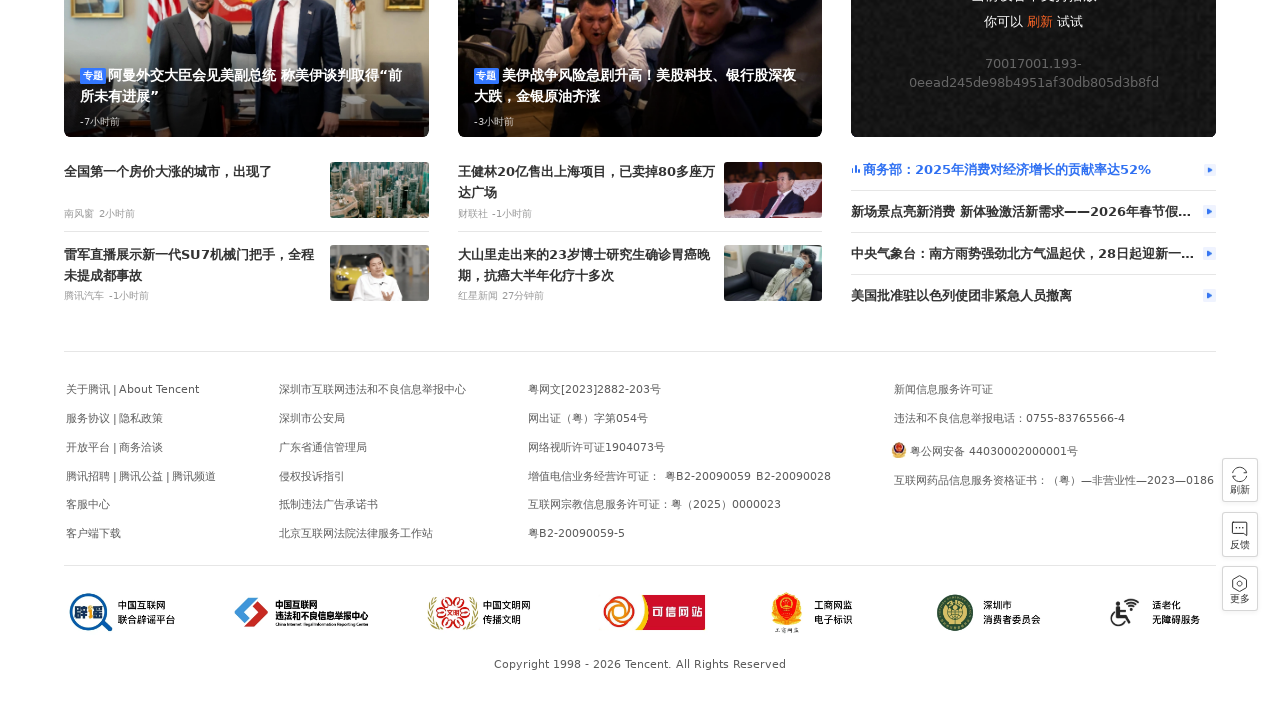

Waited 1.5 seconds before next SPACE key press
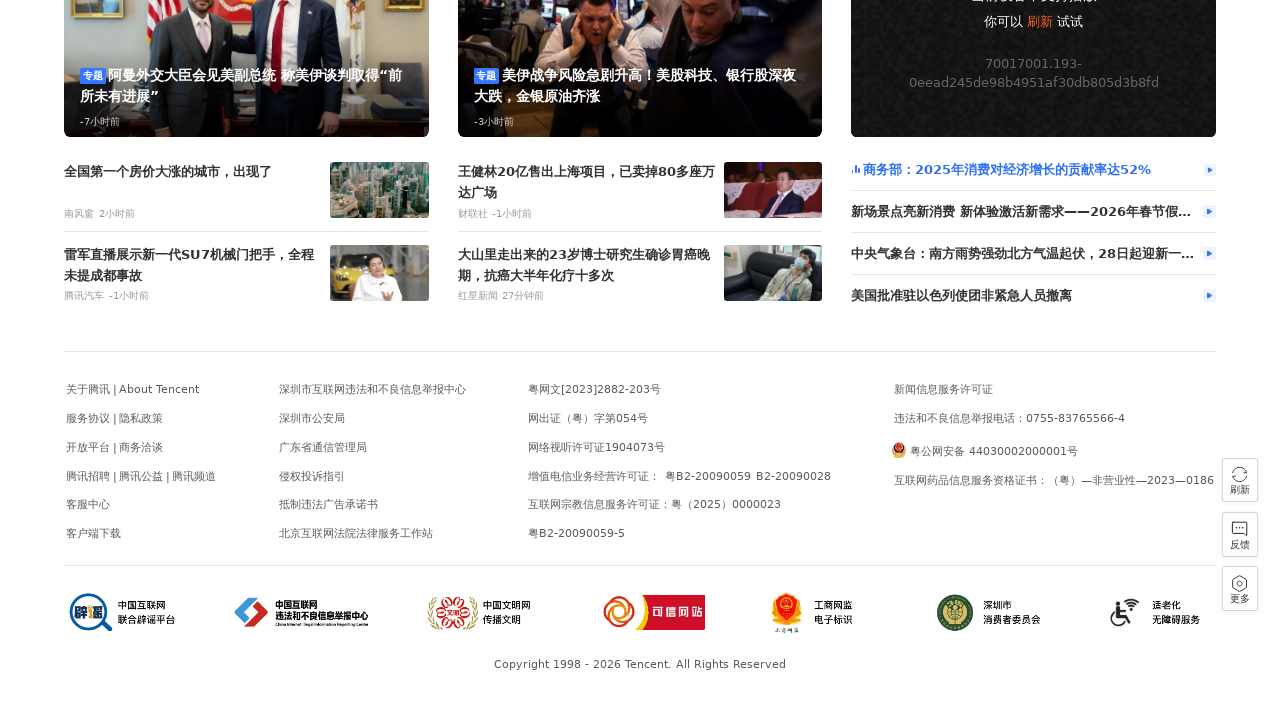

Pressed SPACE key (press 9 of 10)
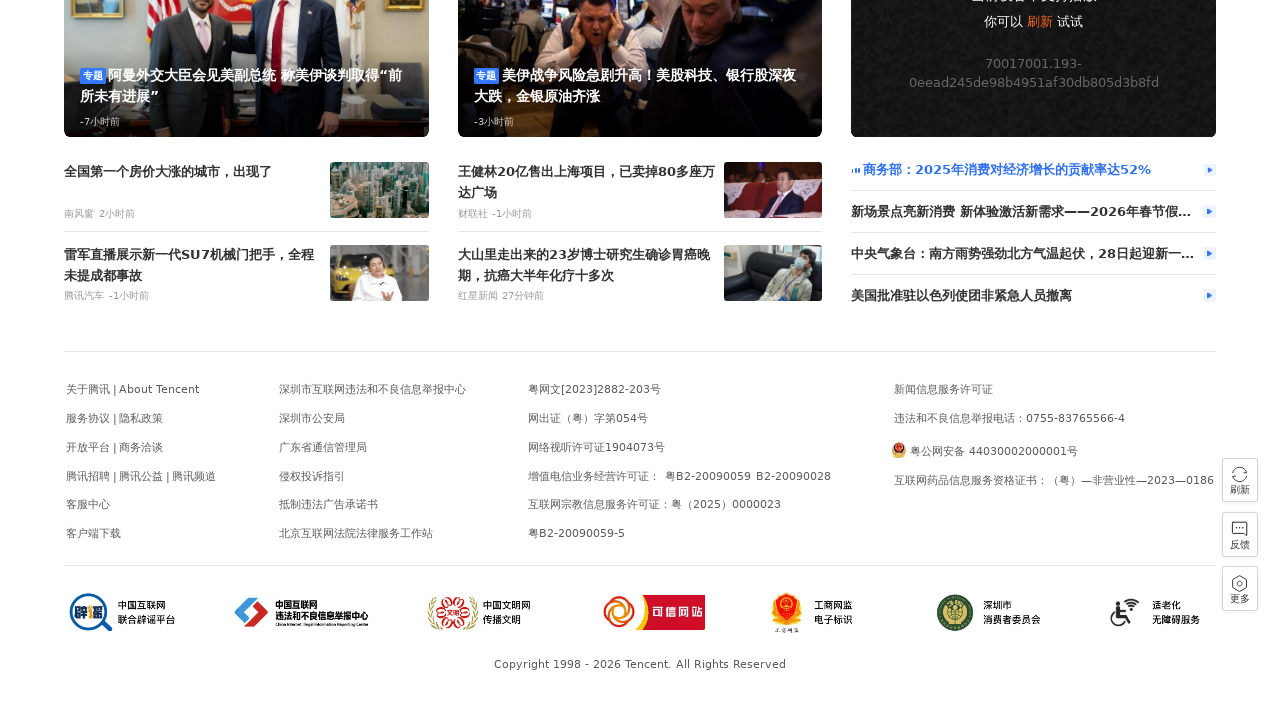

Waited 1.5 seconds before next SPACE key press
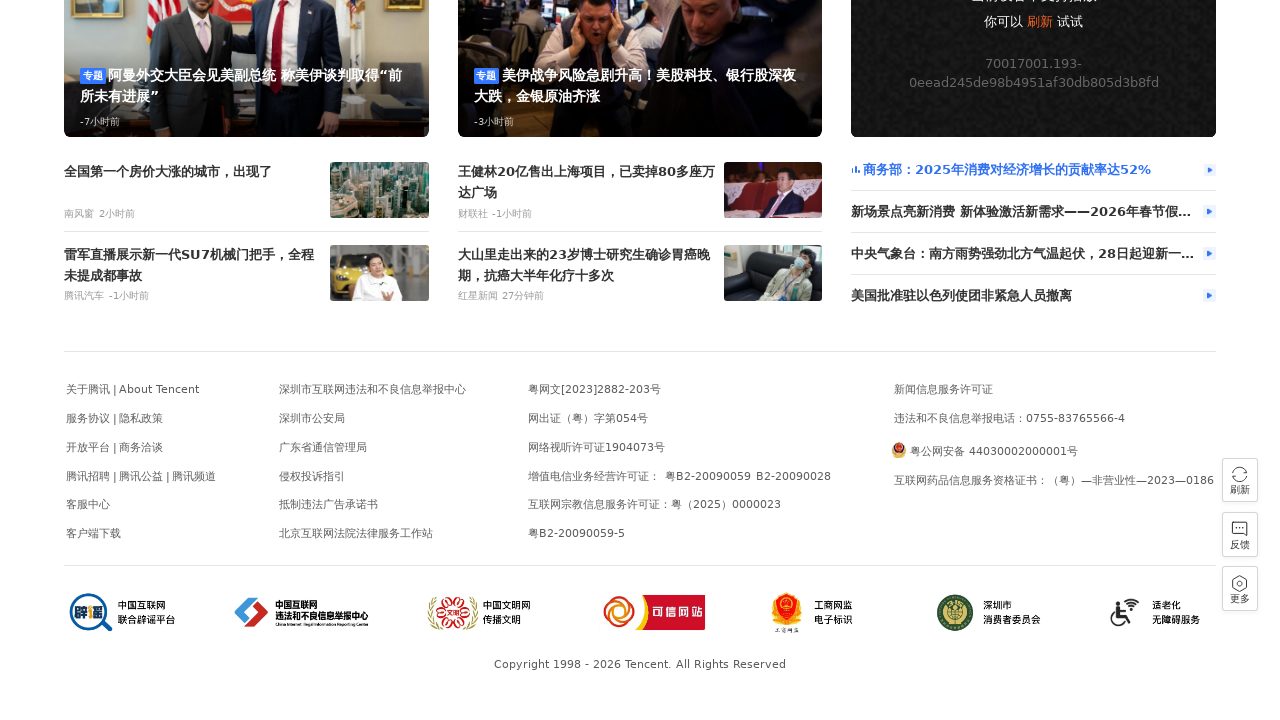

Pressed SPACE key (press 10 of 10)
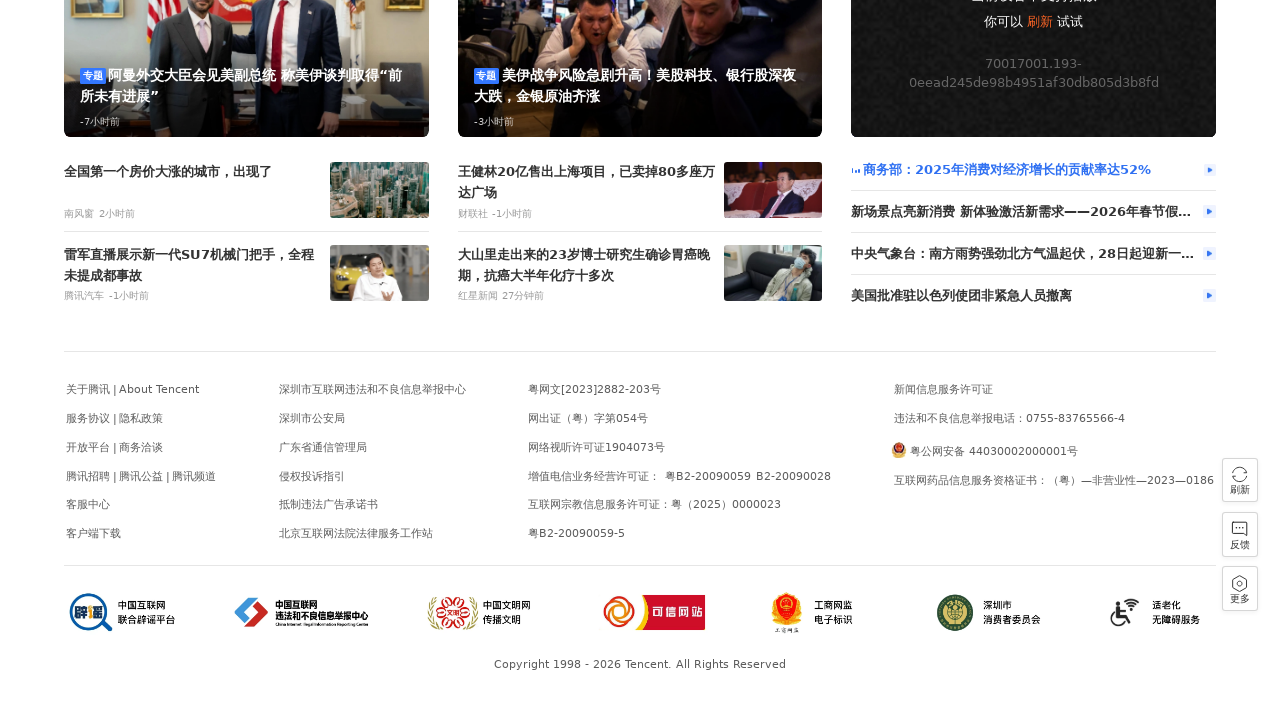

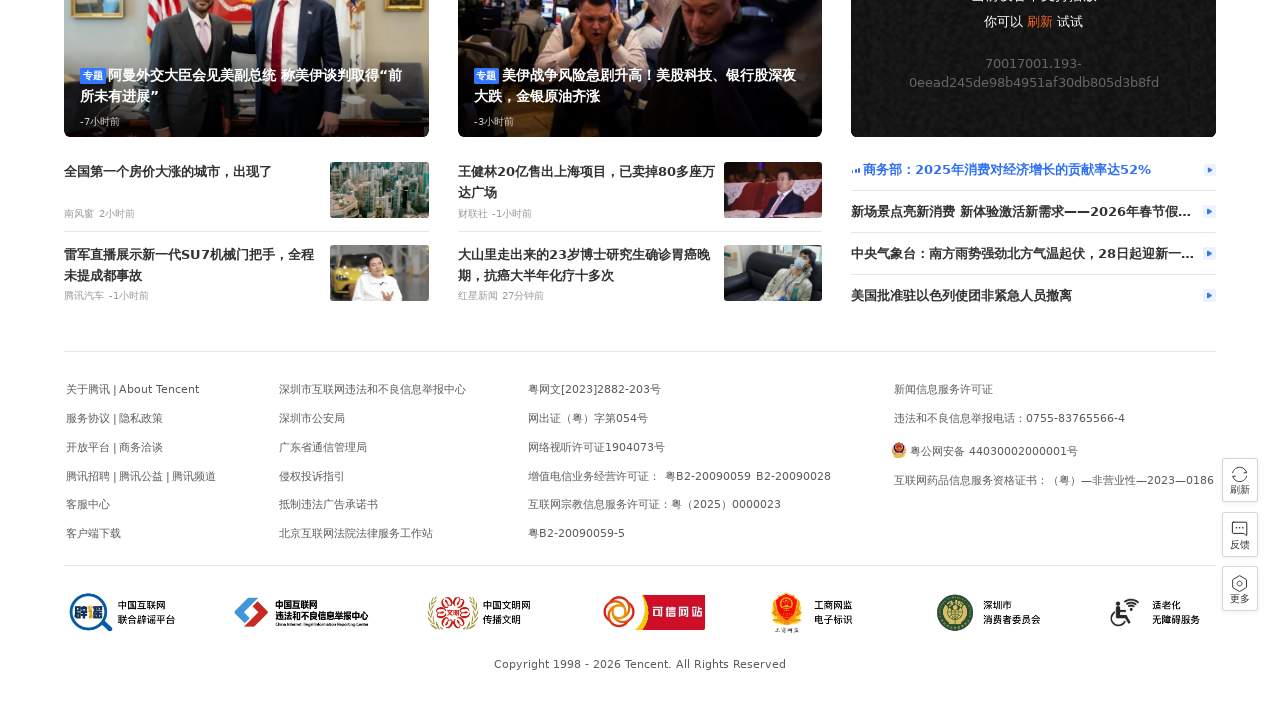